Tests the login form validation when only username is provided and password is left empty, verifying the password required error message

Starting URL: https://www.saucedemo.com/

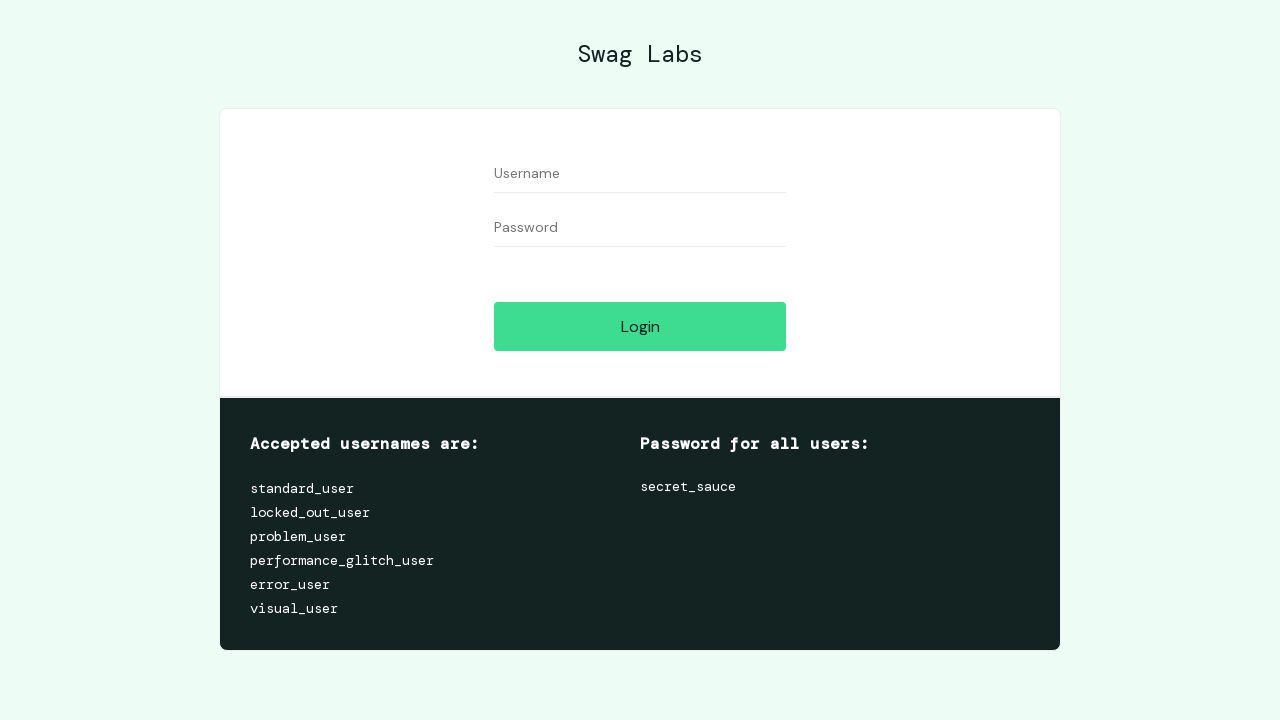

Filled username field with 'testuser' on #user-name
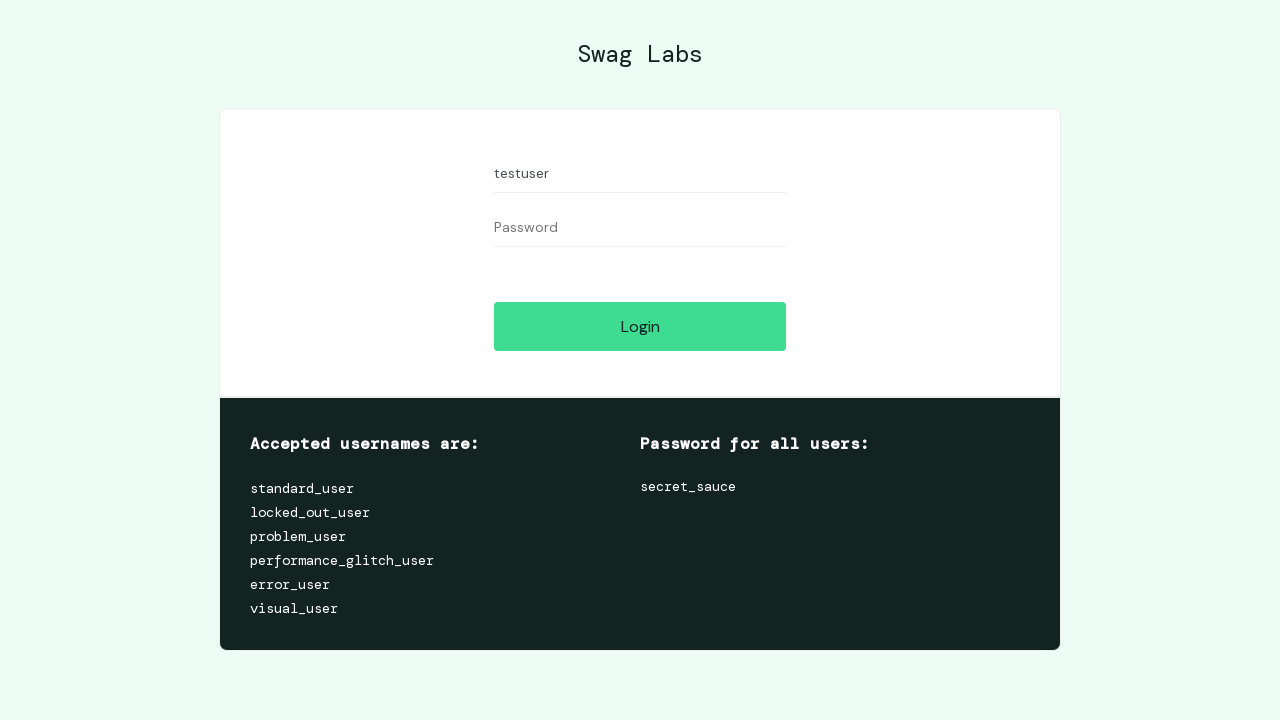

Clicked login button without entering password at (640, 326) on #login-button
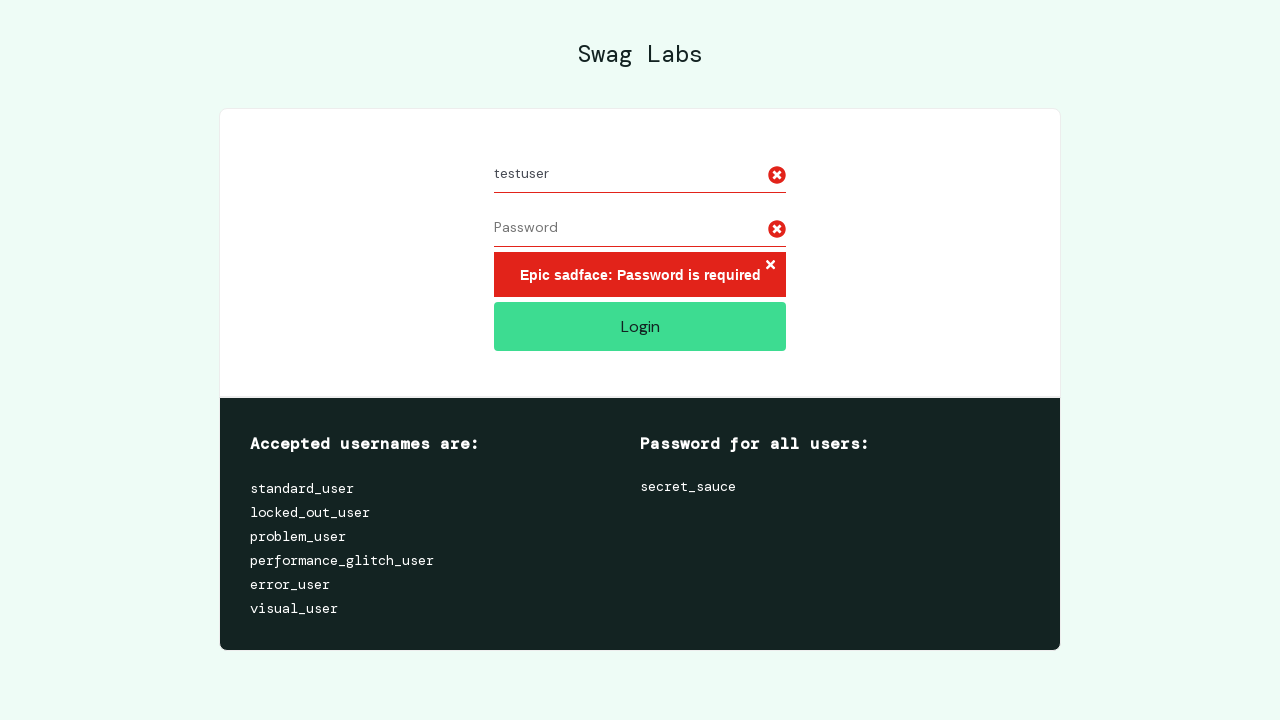

Password required error message appeared
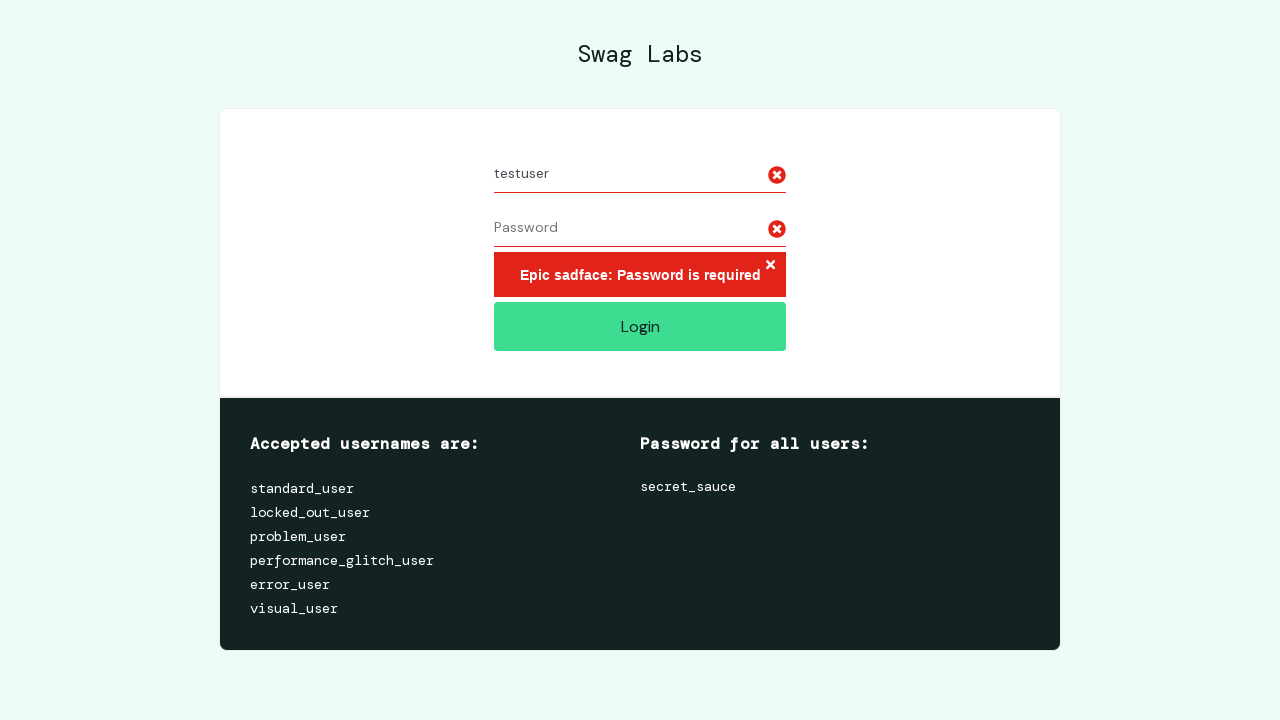

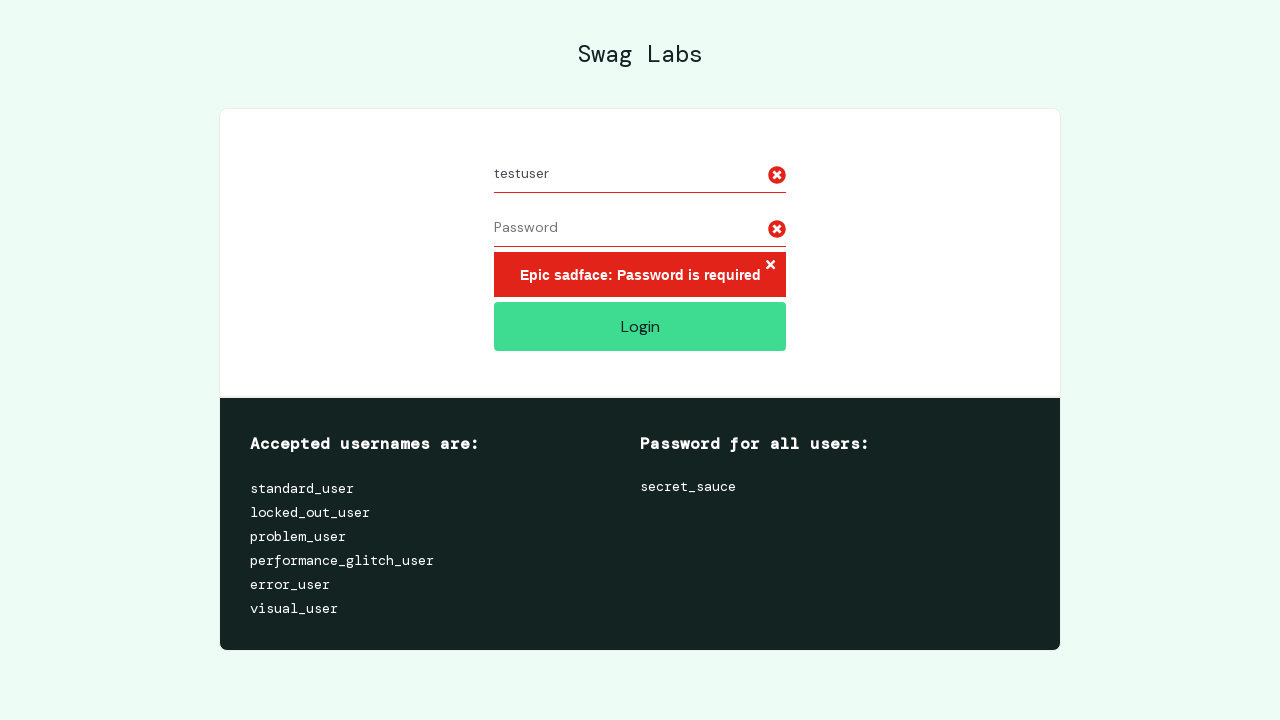